Tests working with multiple browser windows using a more robust approach - stores the first window handle, clicks a link to open a new window, identifies the new window by comparison, and switches between windows to verify titles.

Starting URL: http://the-internet.herokuapp.com/windows

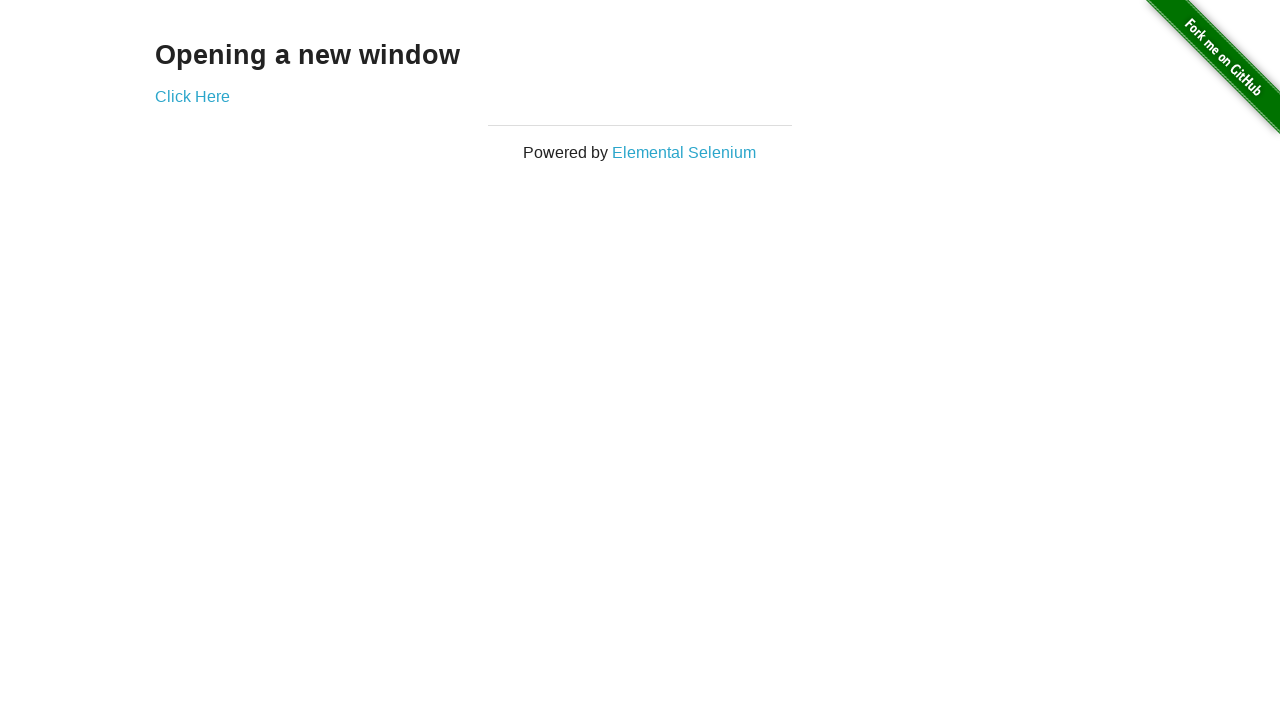

Stored reference to the first page
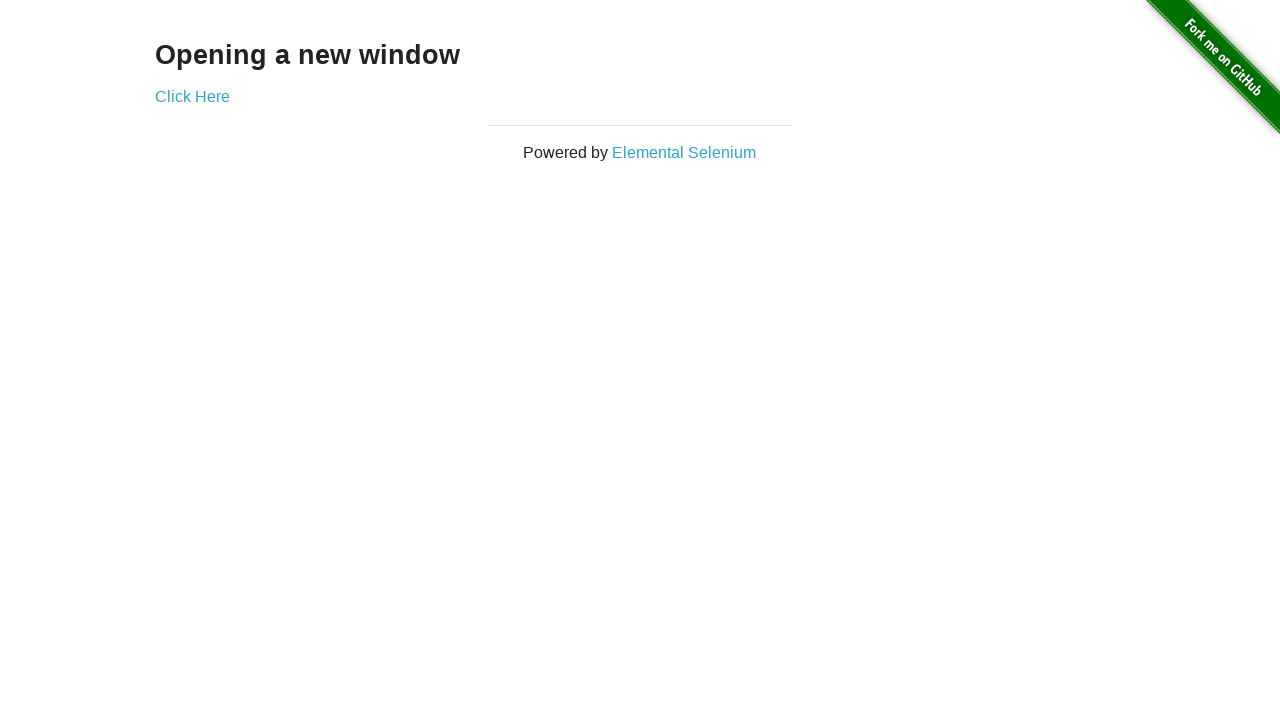

Clicked link to open new window at (192, 96) on .example a
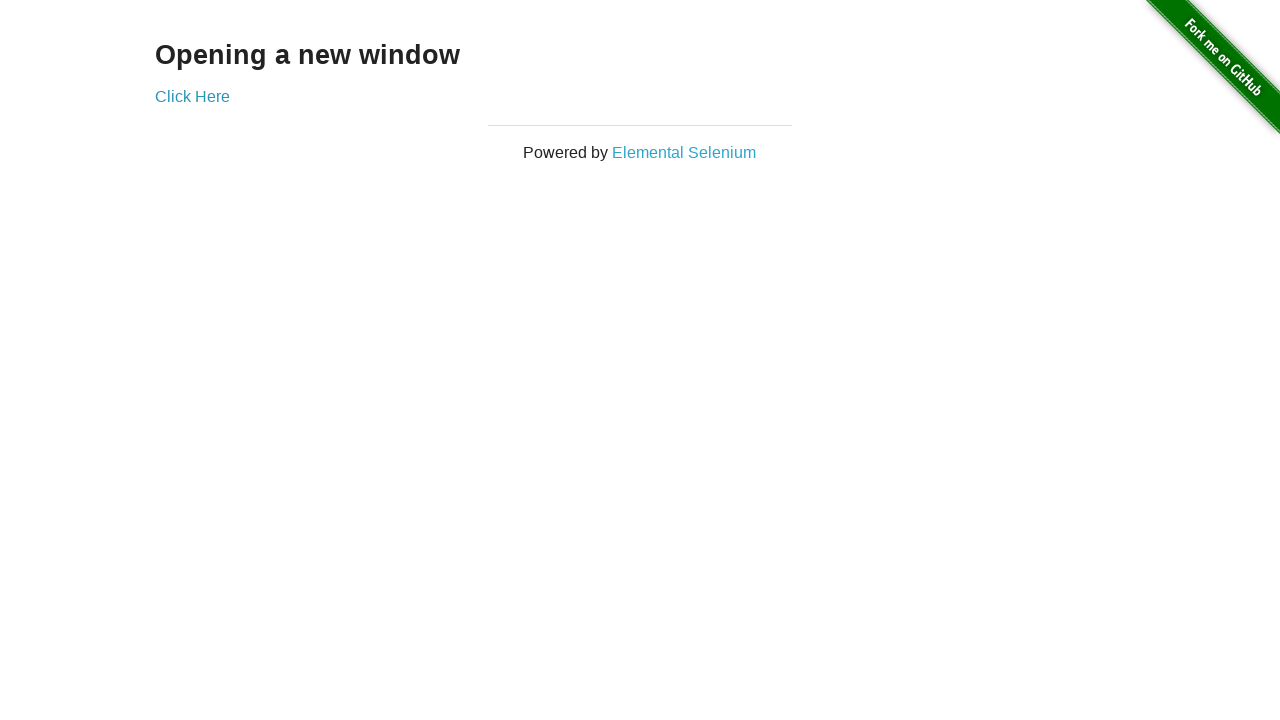

Captured new window reference
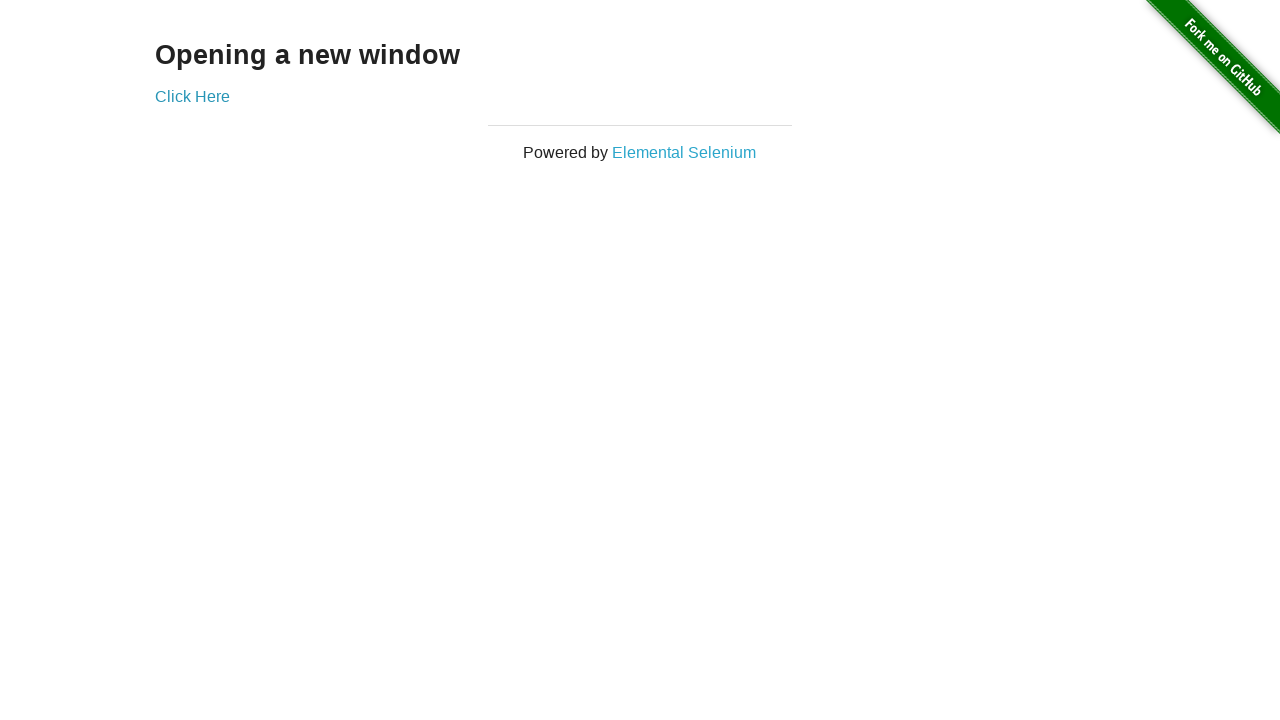

New window loaded
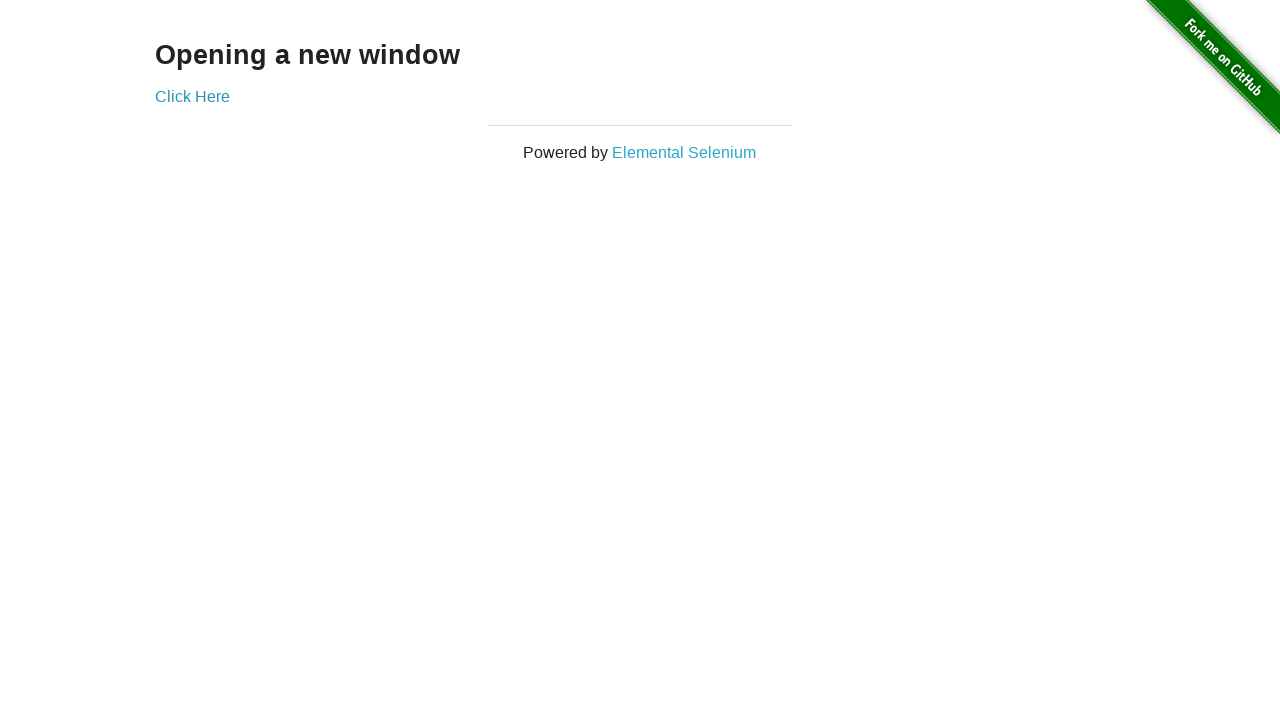

Brought first window to front
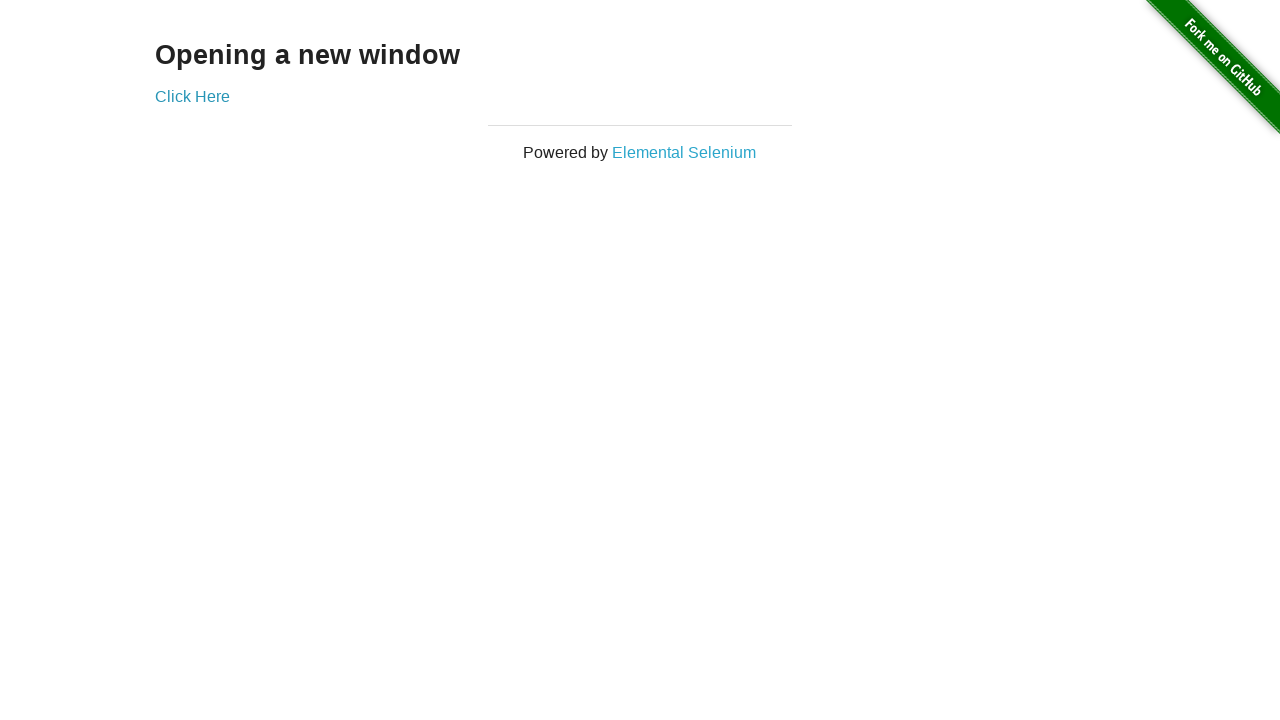

Verified first window title is not 'New Window'
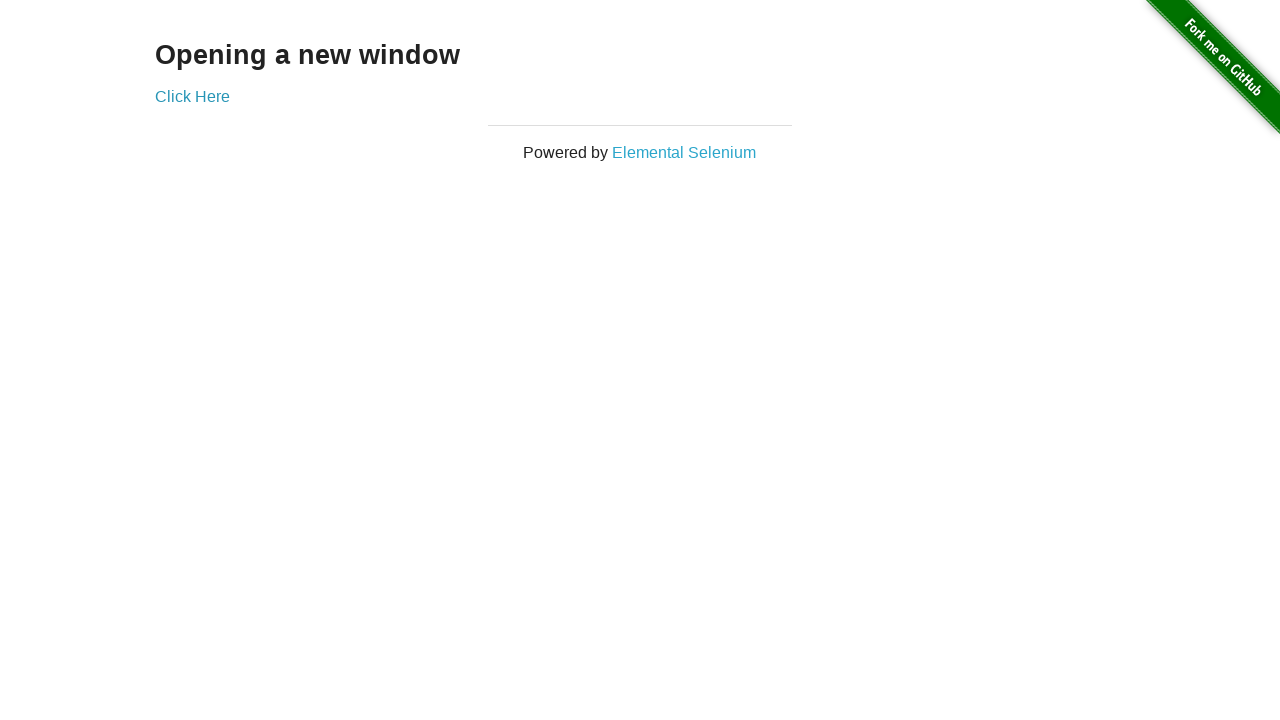

Brought new window to front
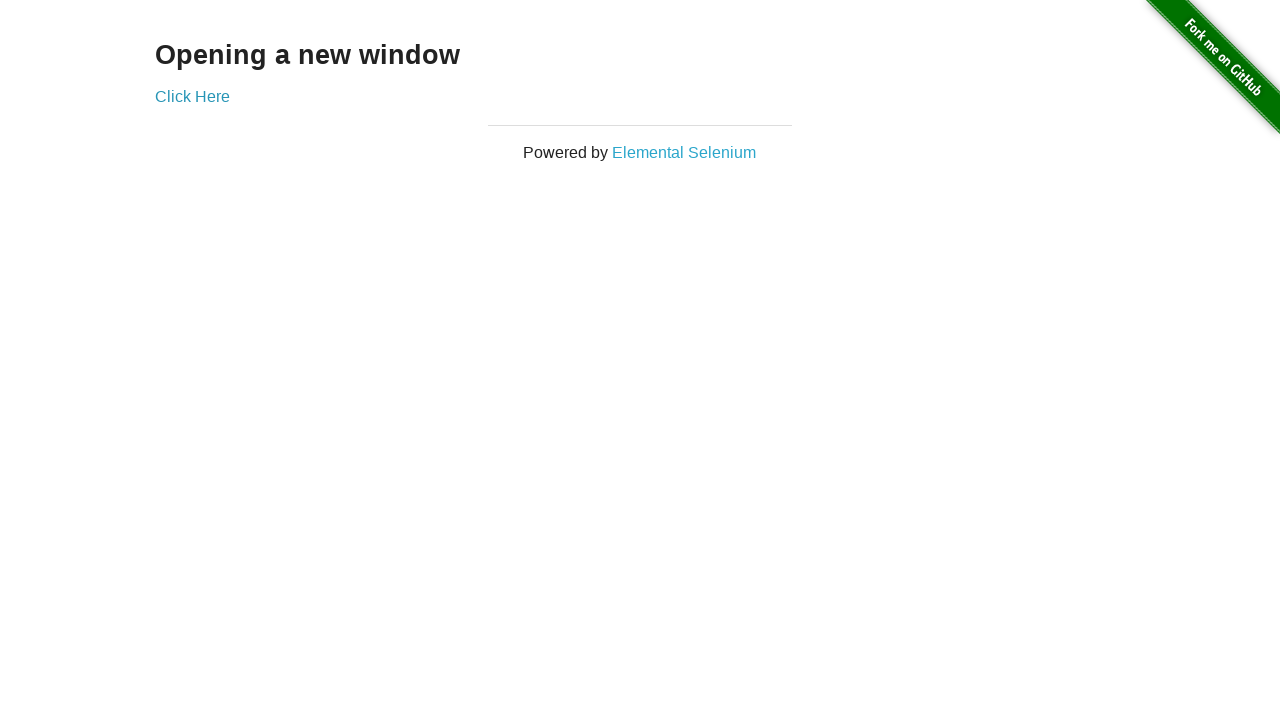

Verified new window title is 'New Window'
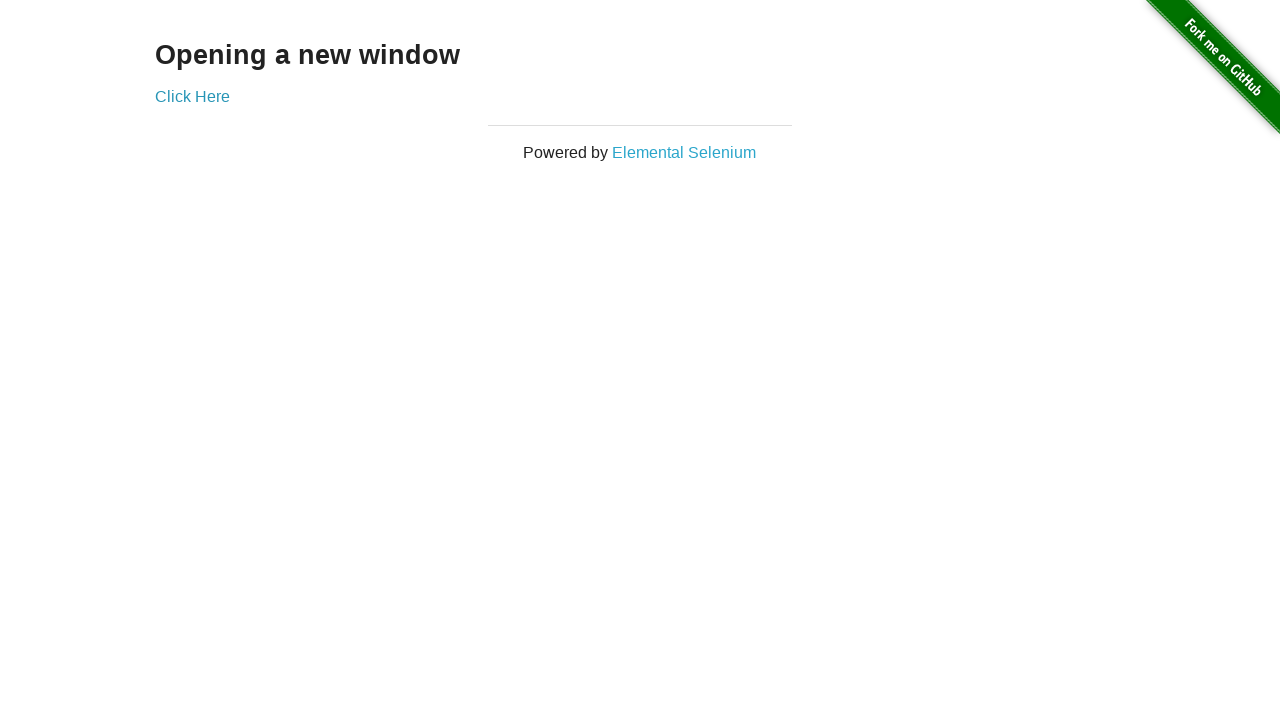

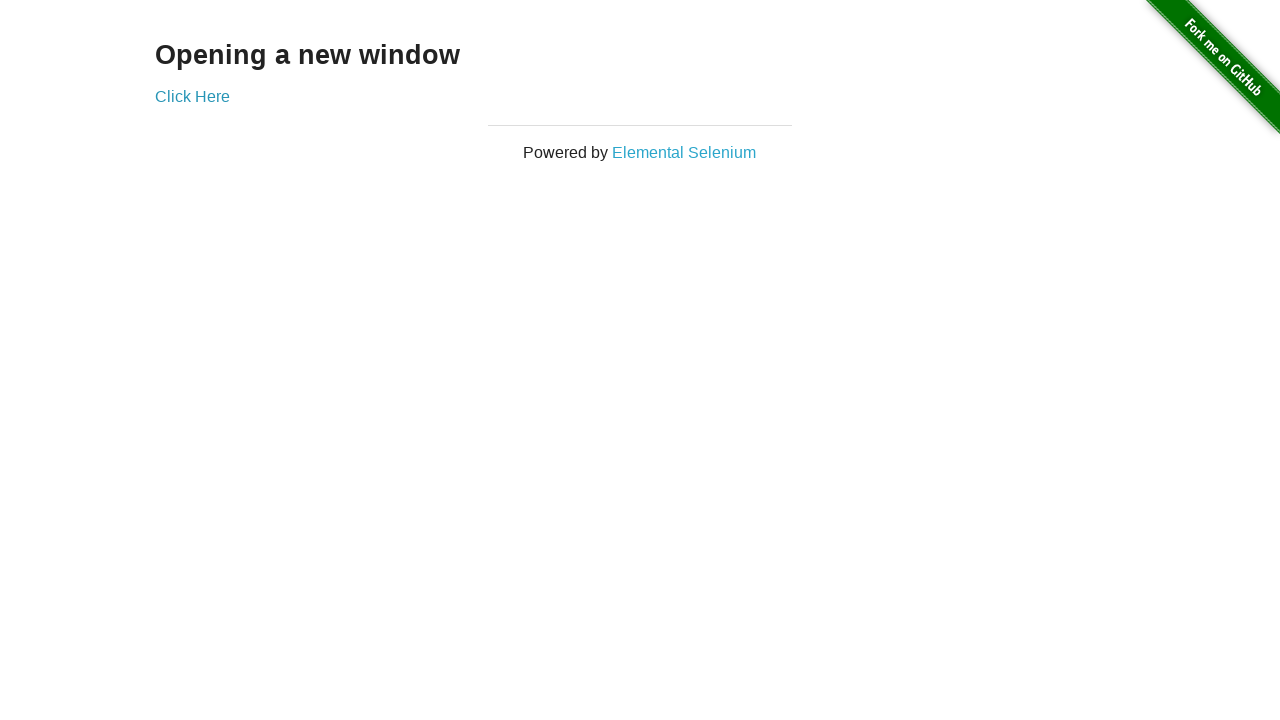